Tests checkbox functionality by clicking on checkboxes if they are not already selected, then verifies that checkbox1 is checked.

Starting URL: https://testcenter.techproeducation.com/index.php?page=checkboxes

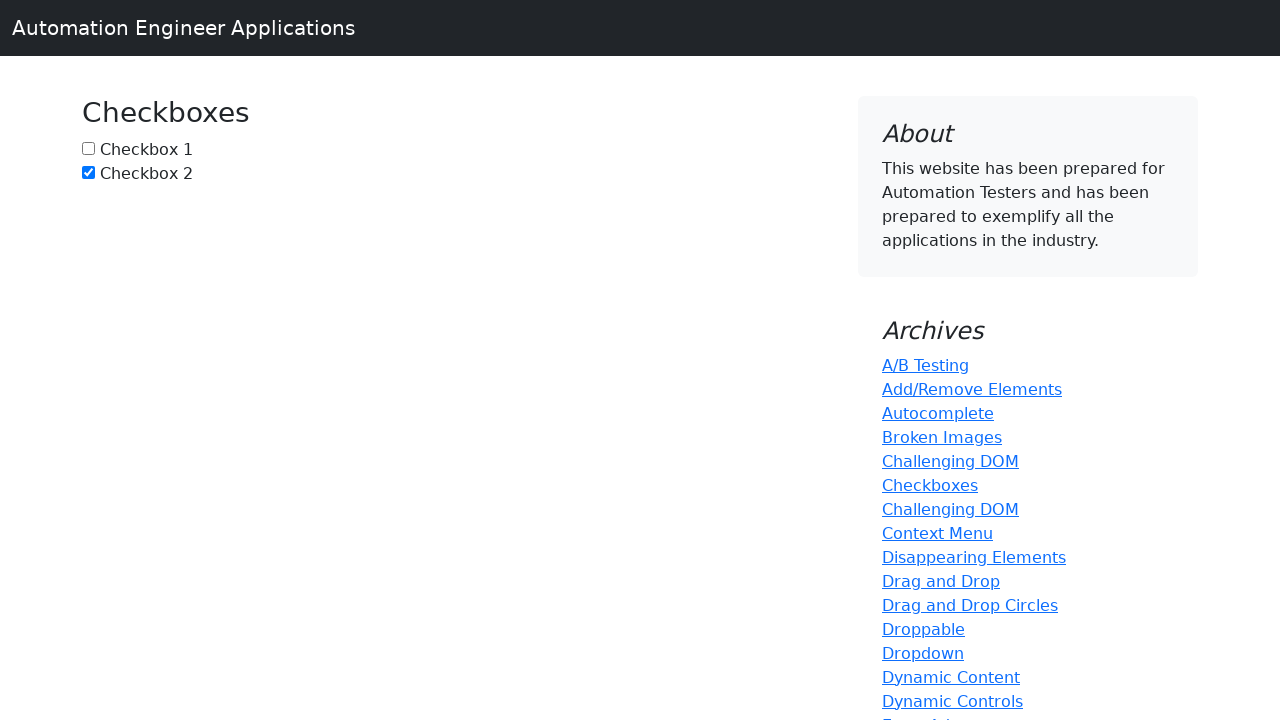

Located checkbox1 element
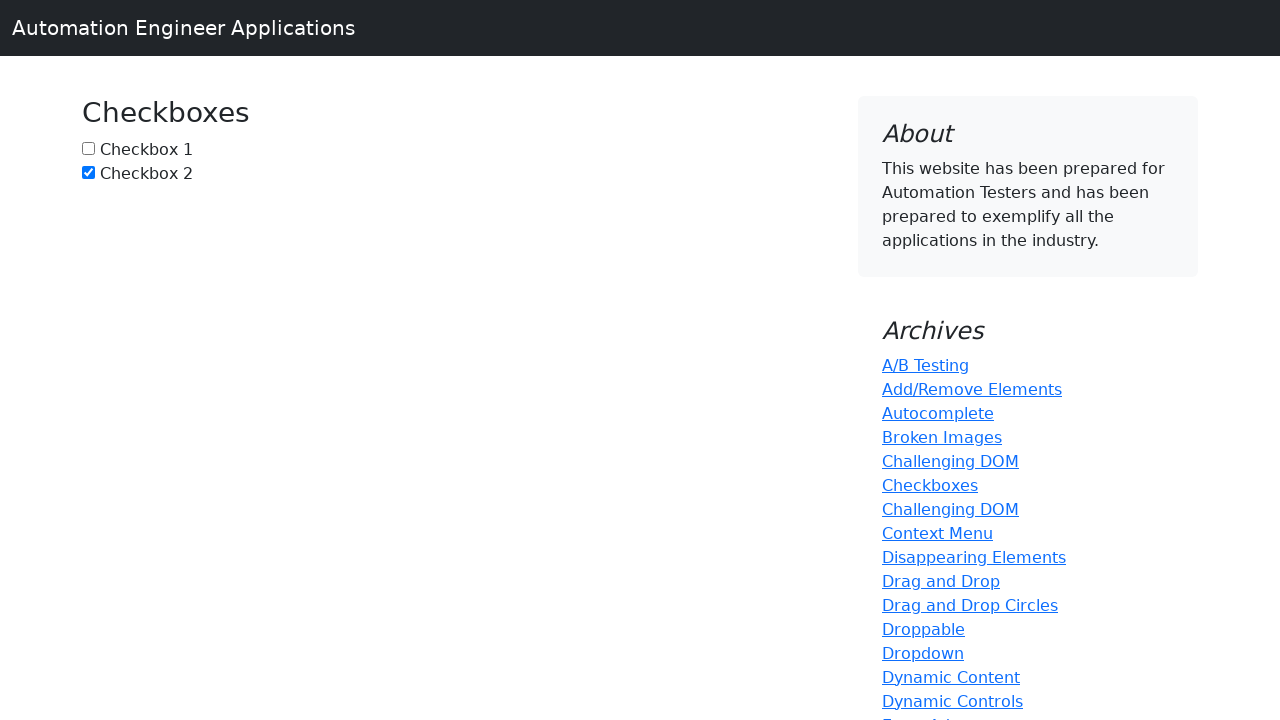

Clicked checkbox1 to select it at (88, 148) on #box1
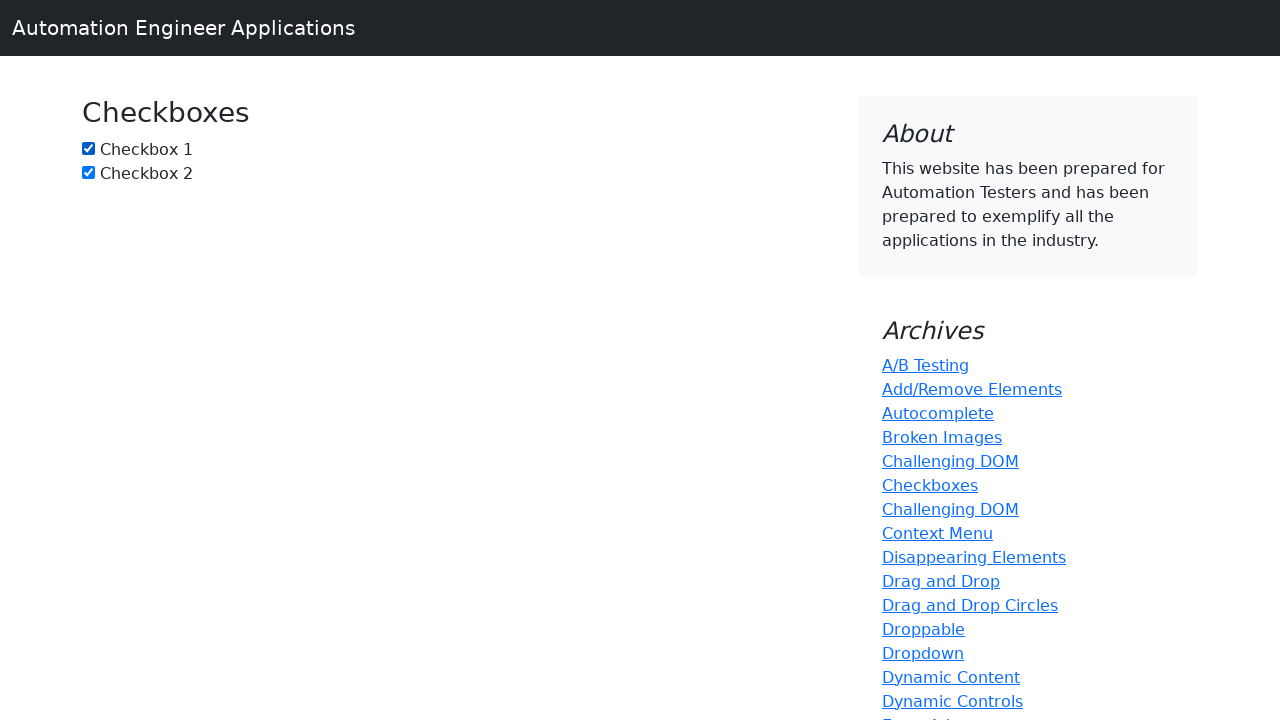

Located checkbox2 element
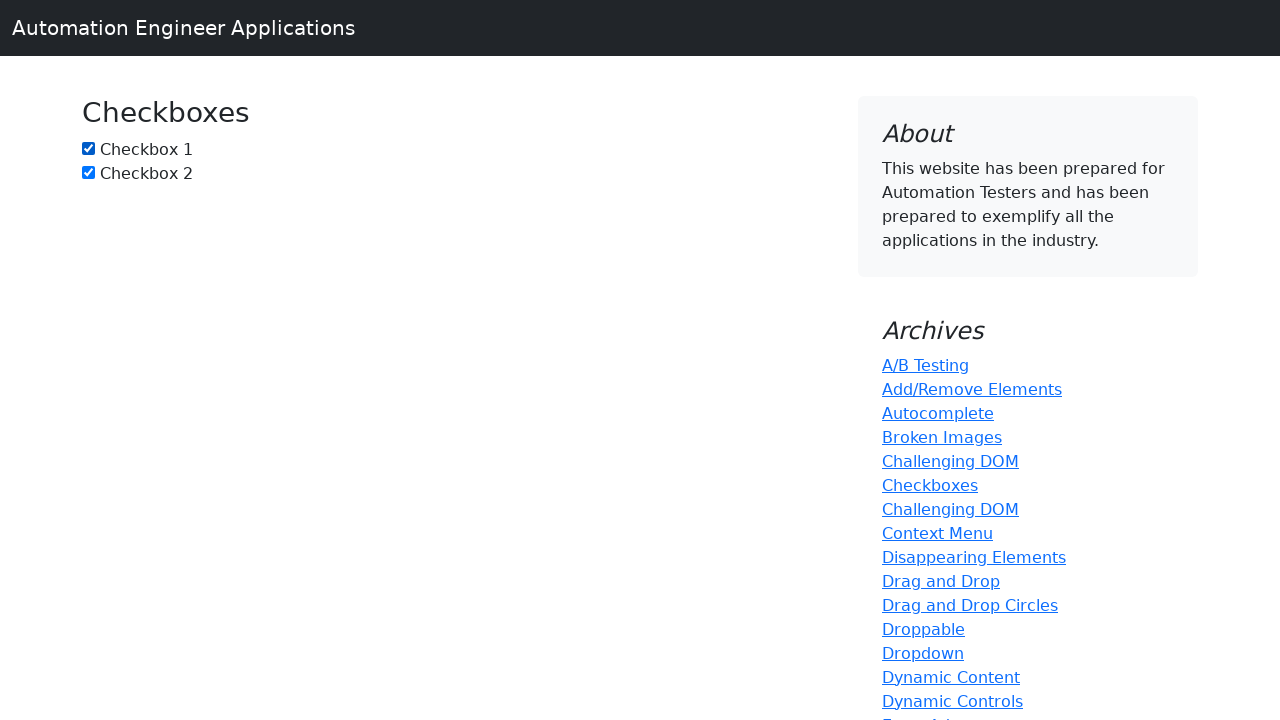

Checkbox2 was already selected
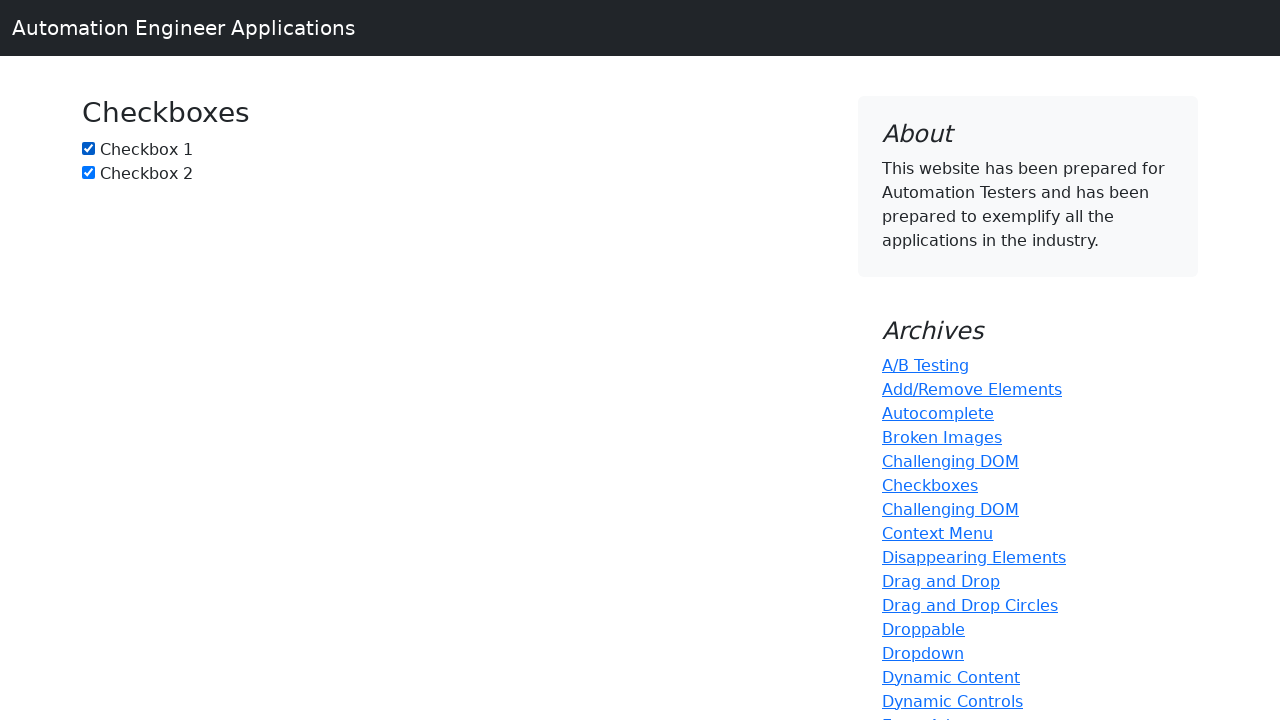

Verified that checkbox1 is checked
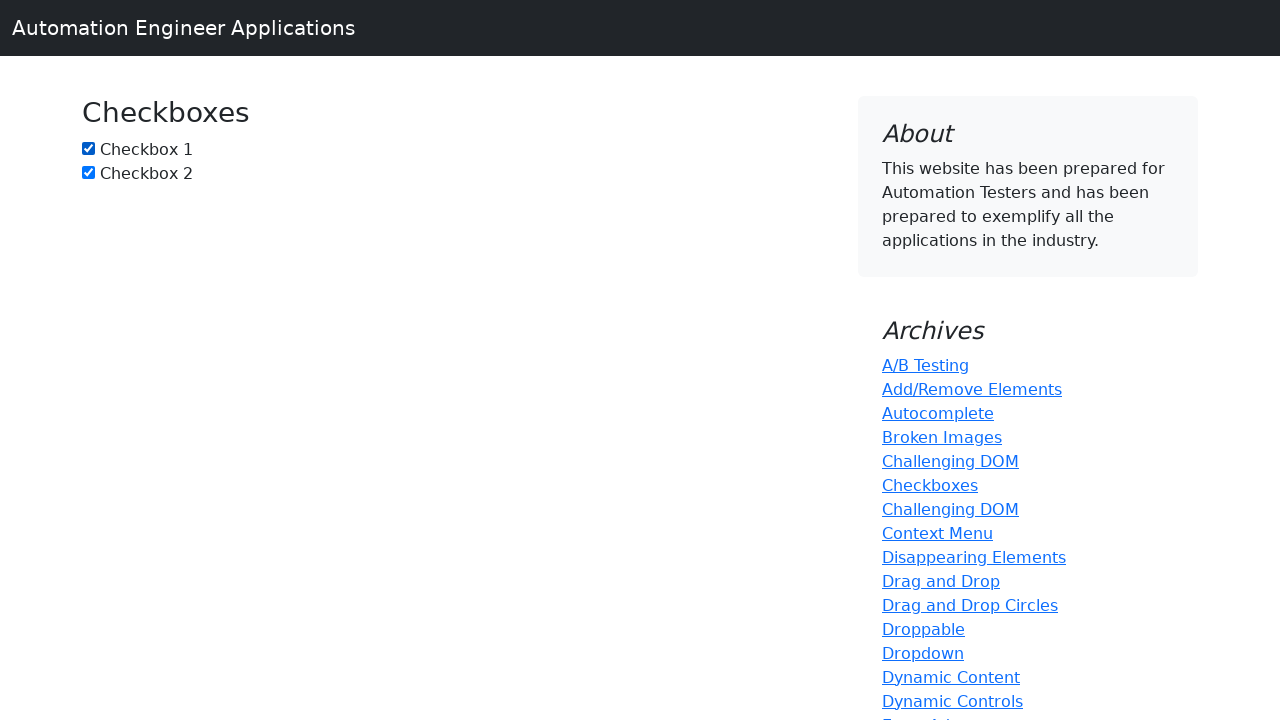

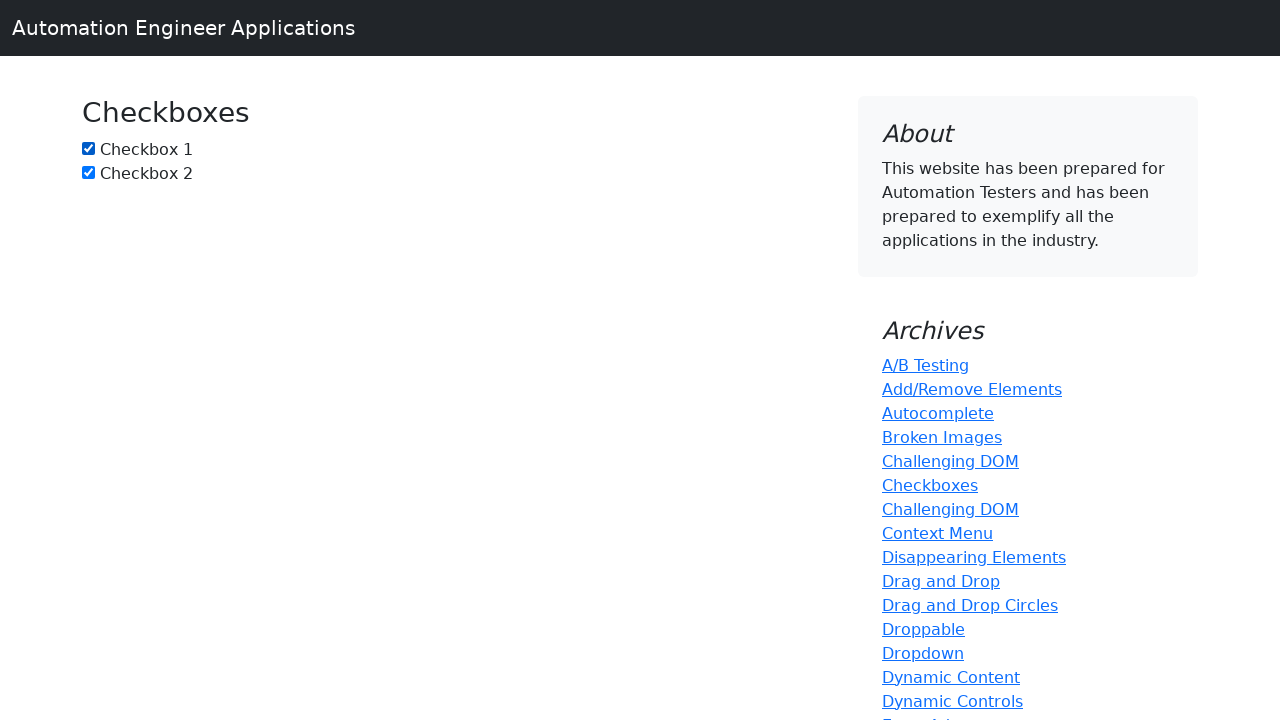